Tests that first name field rejects Cyrillic letters in registration form

Starting URL: https://www.sharelane.com/cgi-bin/register.py

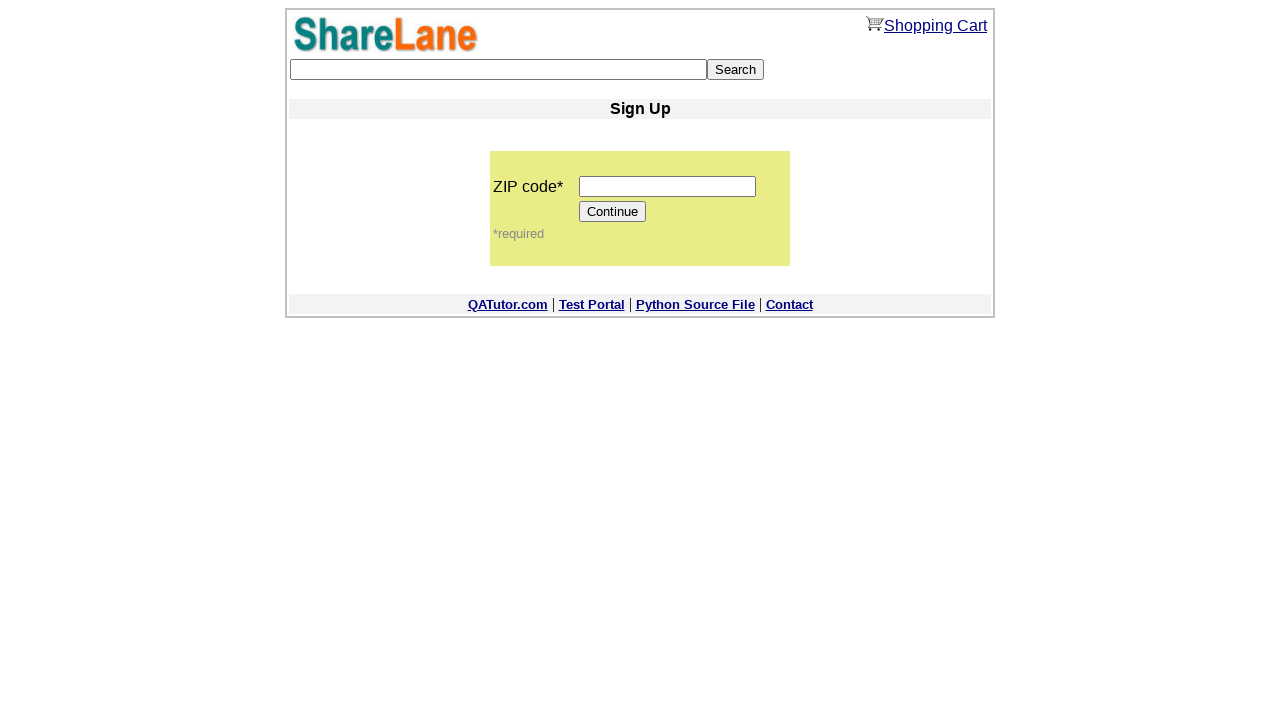

Filled ZIP code field with '12345' on input[name='zip_code']
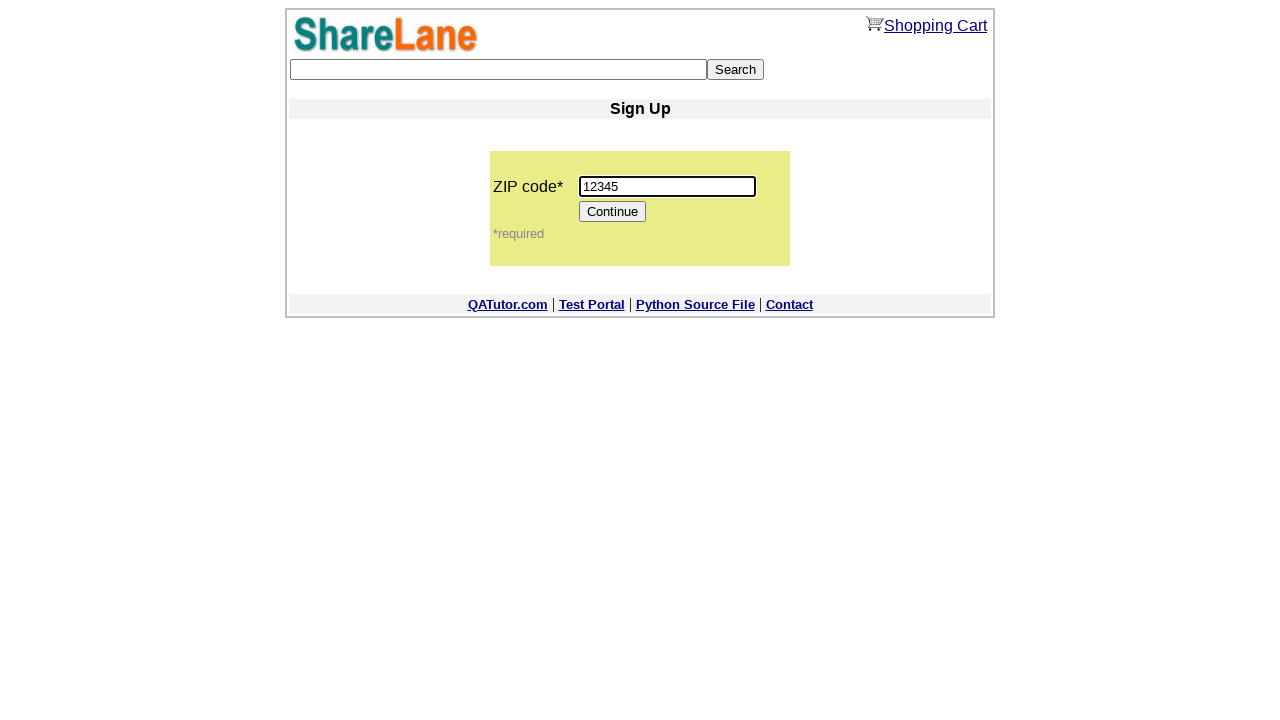

Clicked Continue button to proceed to registration form at (613, 212) on [value='Continue']
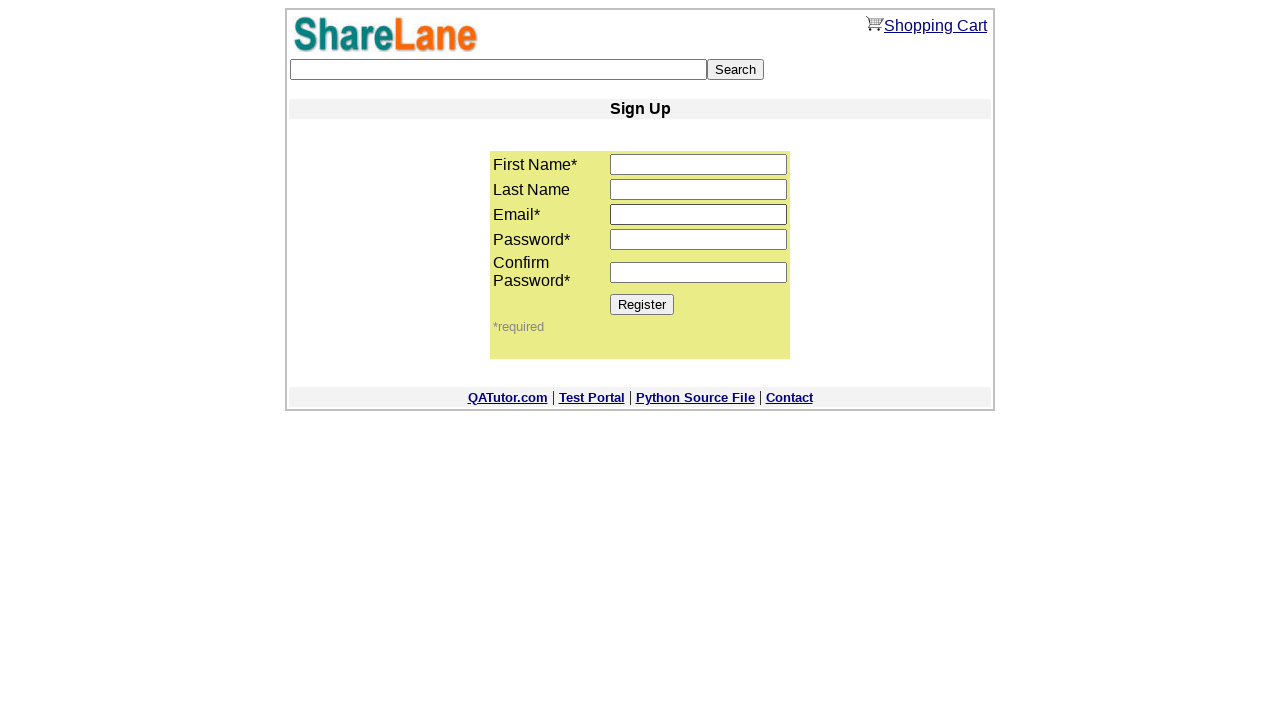

Filled first name field with Cyrillic text 'Антон' on input[name='first_name']
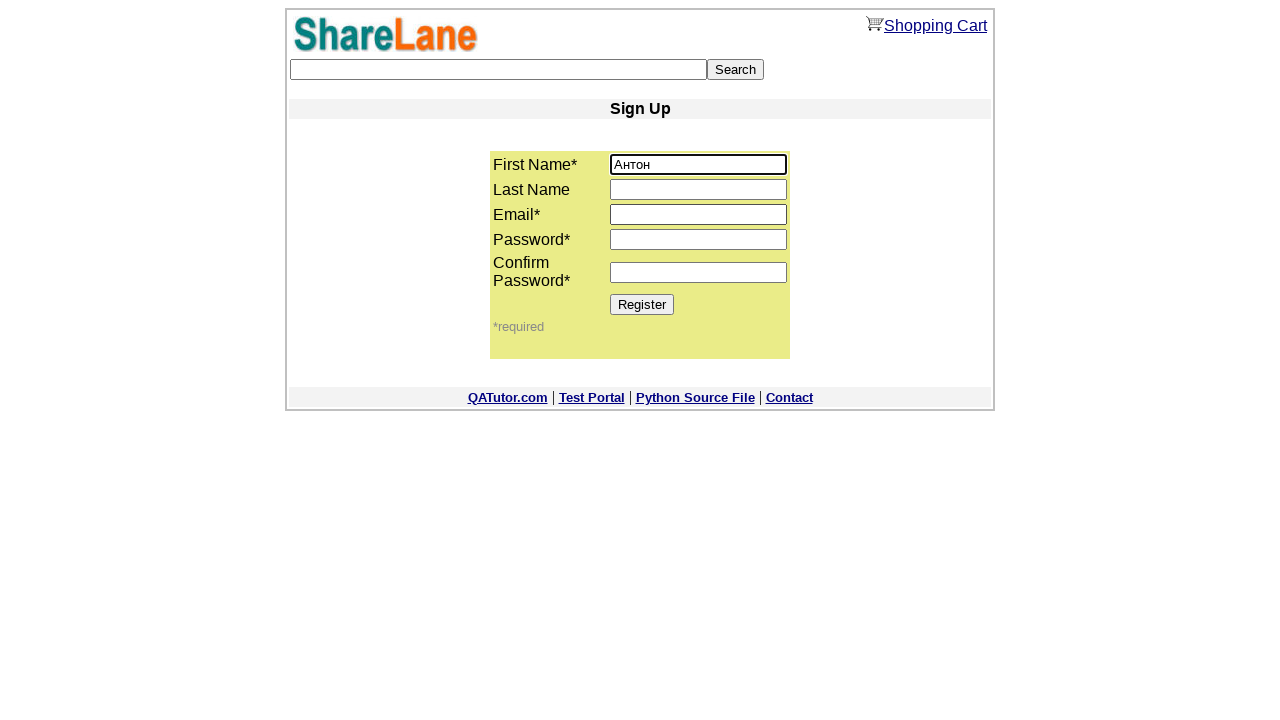

Filled last name field with 'Obama' on input[name='last_name']
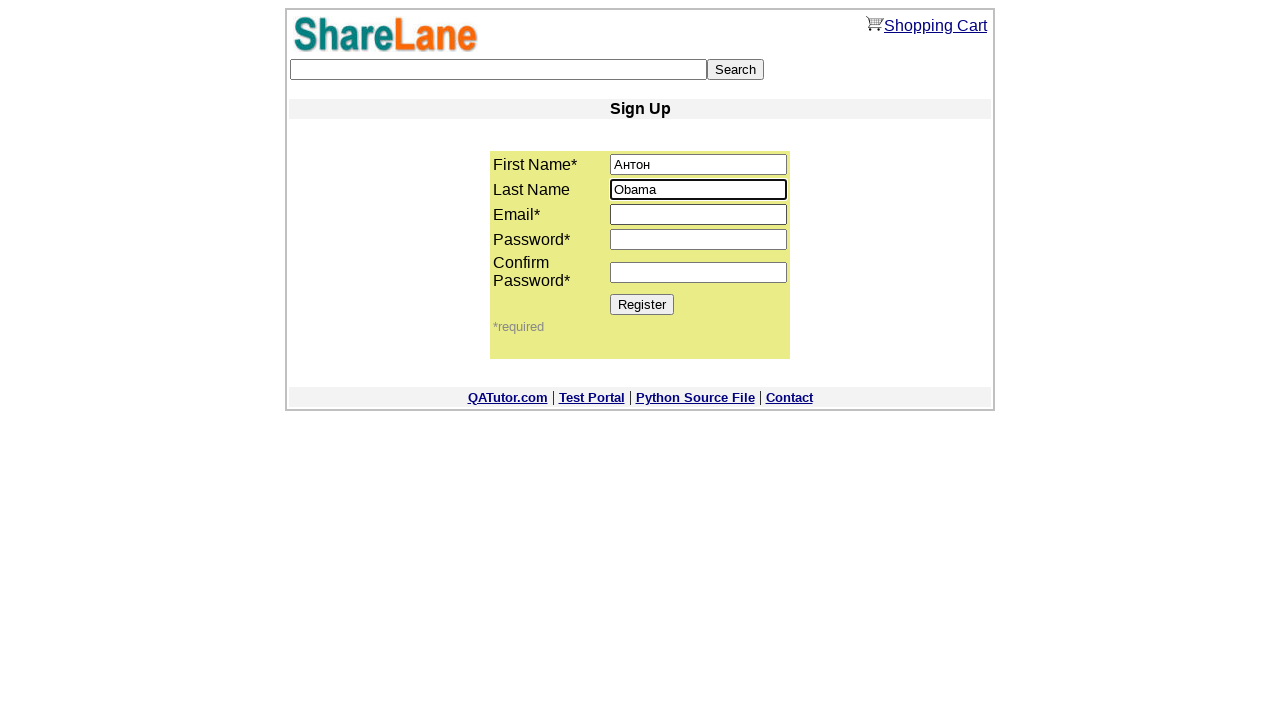

Filled email field with 'testuser562@gmail.com' on input[name='email']
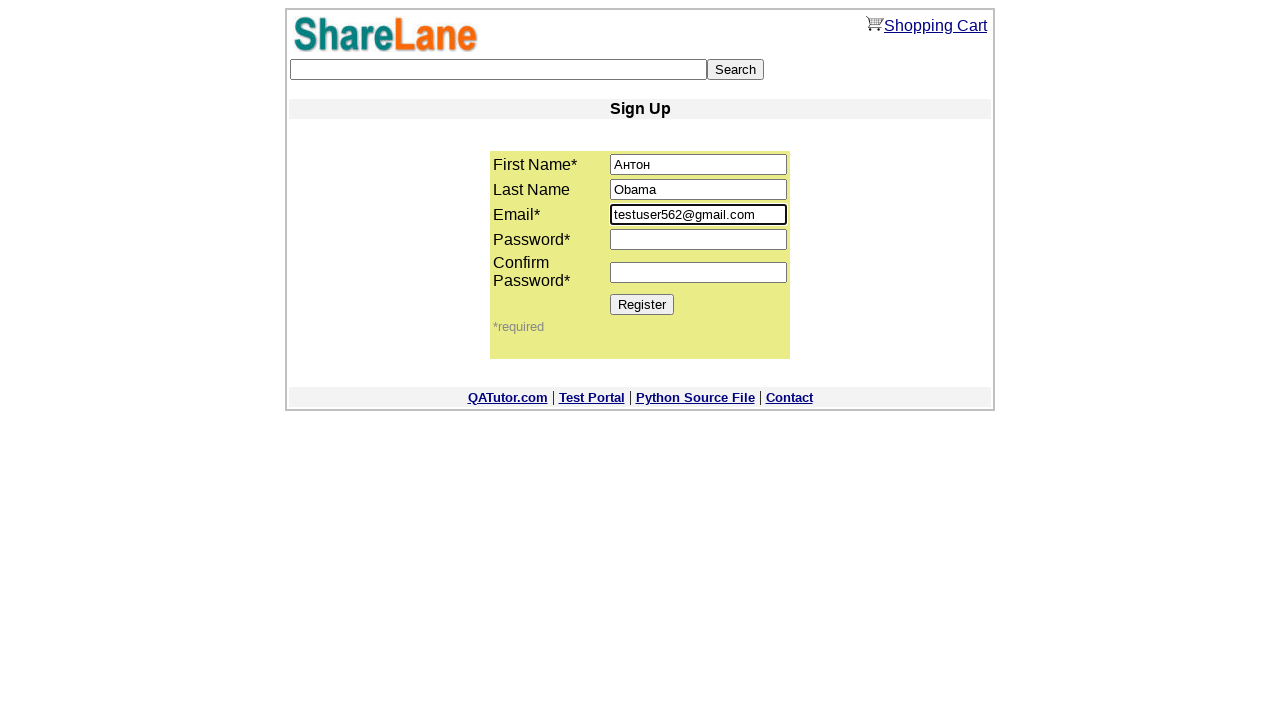

Filled password field with '1234' on input[name='password1']
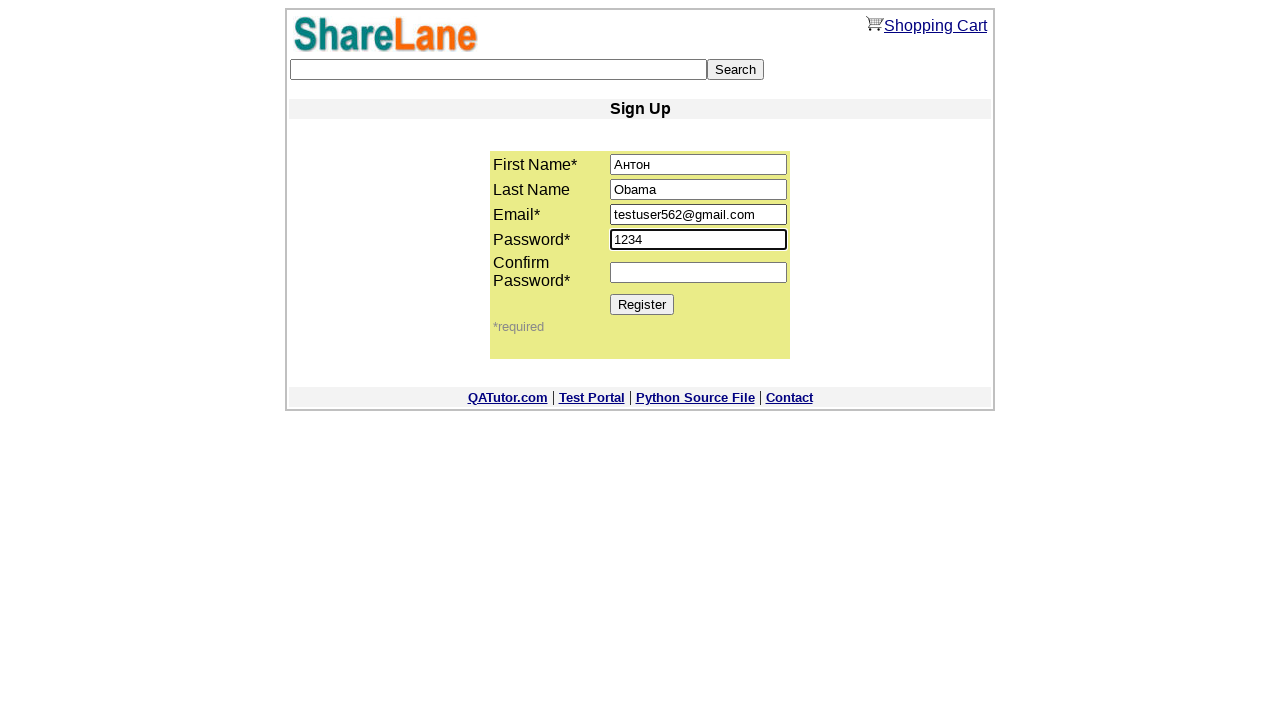

Filled password confirmation field with '1234' on input[name='password2']
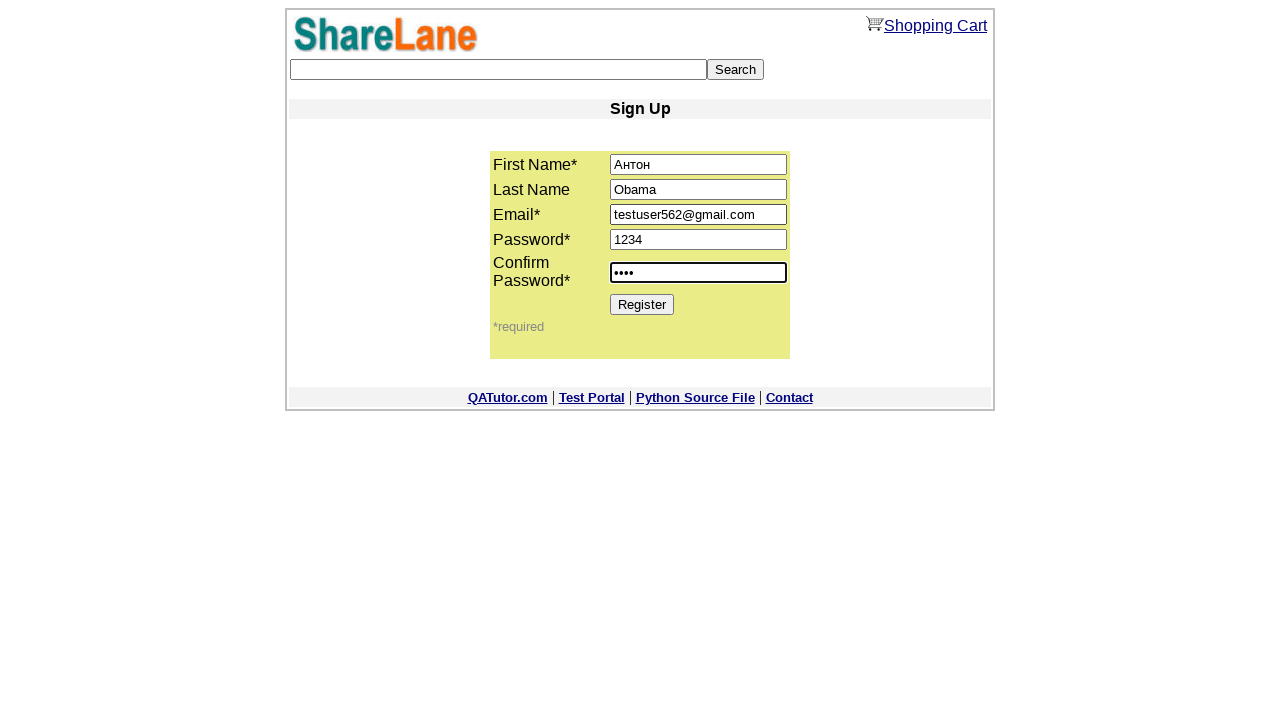

Clicked Register button to submit form with Cyrillic first name at (642, 304) on [value='Register']
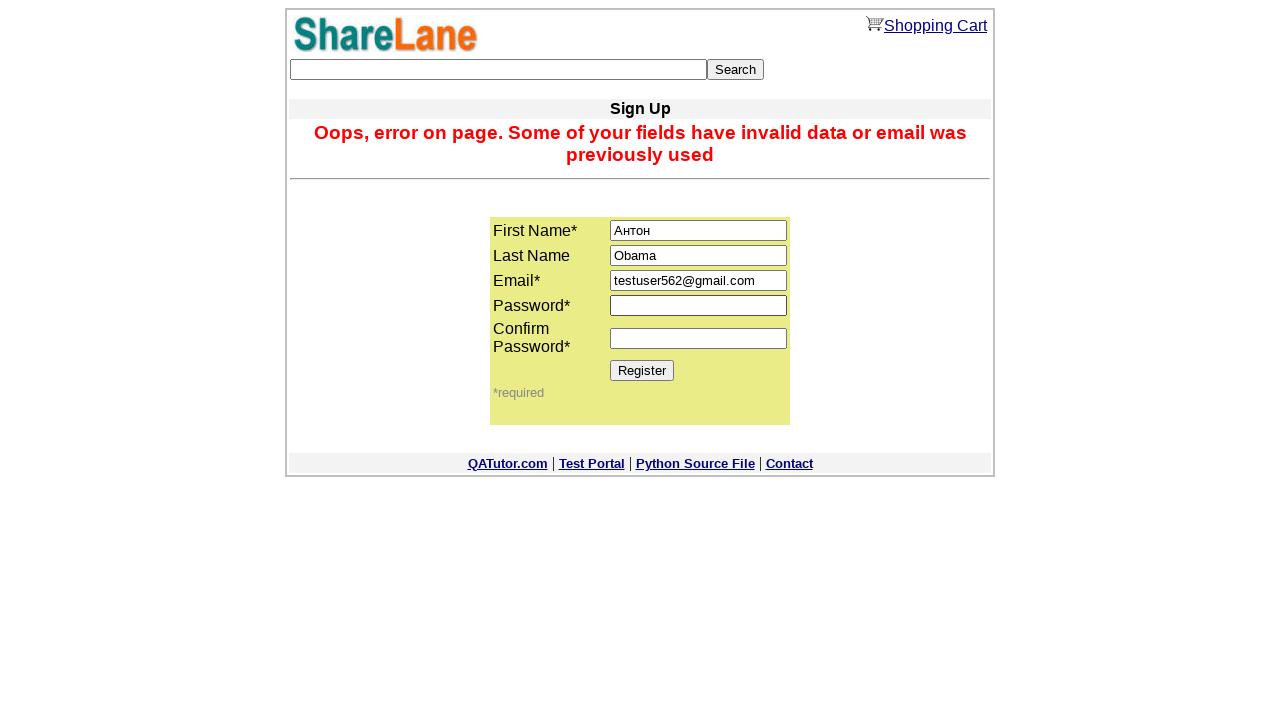

Error message appeared, confirming Cyrillic letters are rejected in first name field
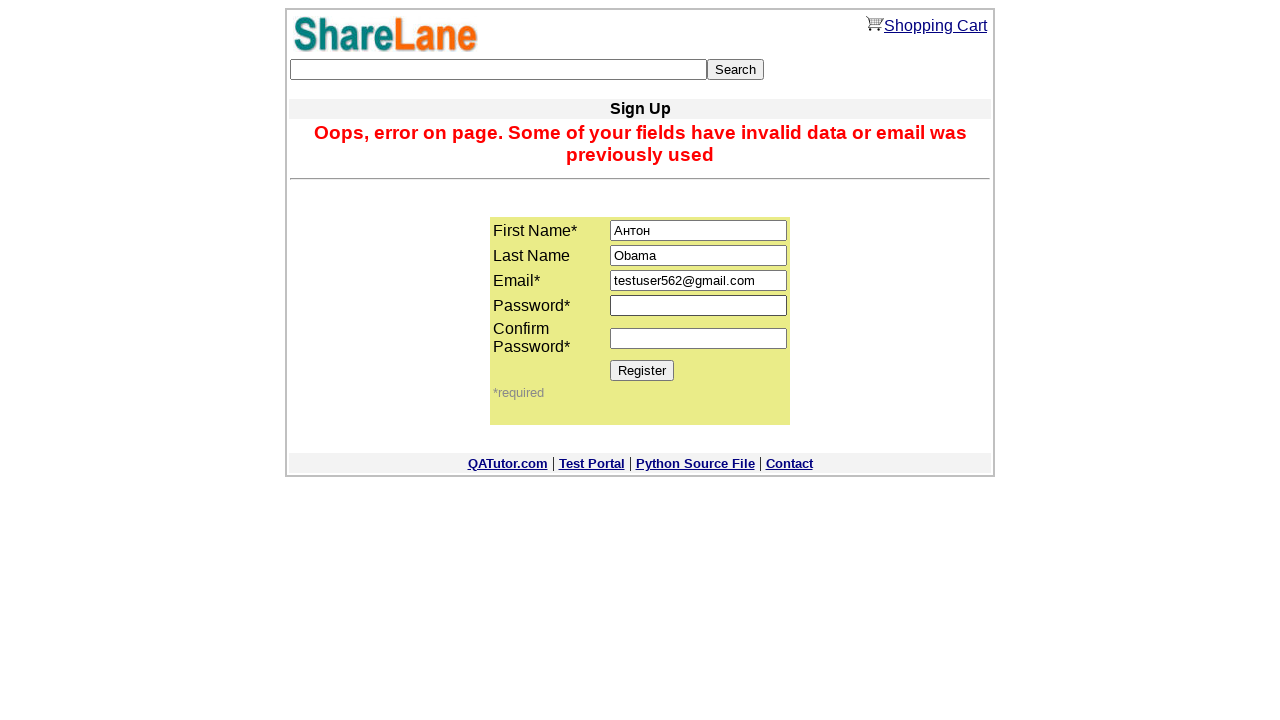

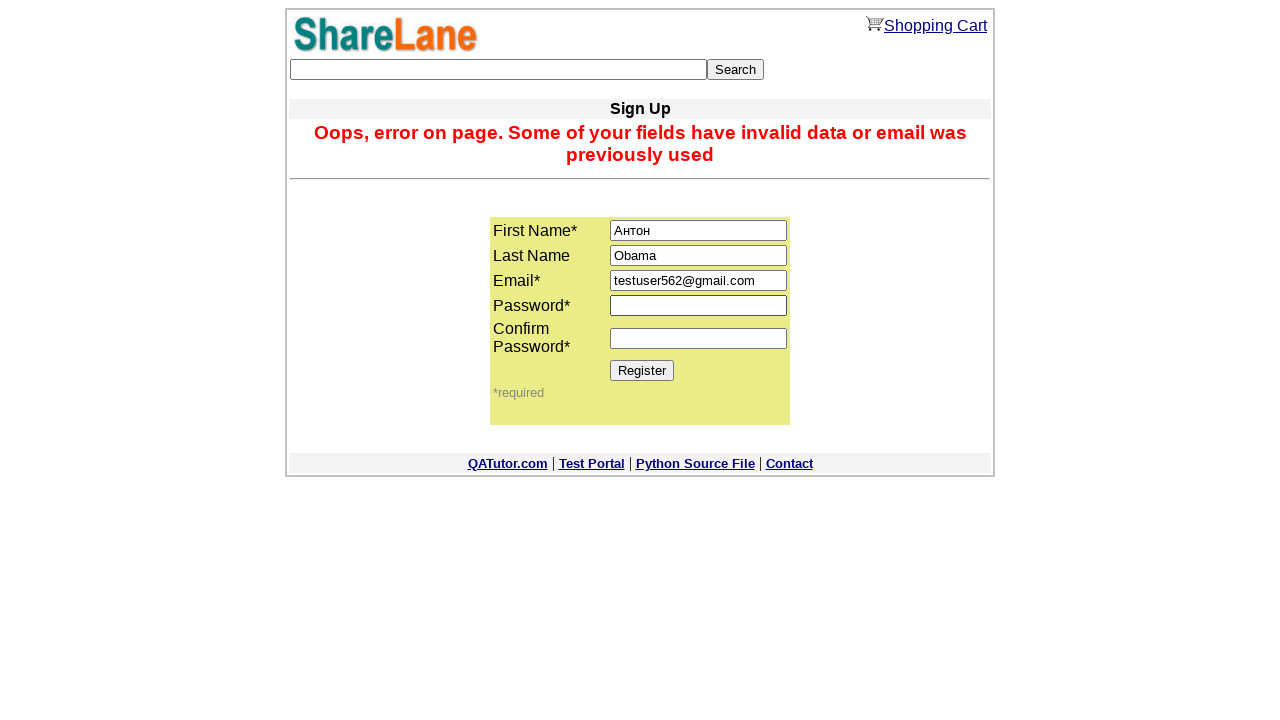